Solves a math captcha by calculating a formula based on a value from the page, then fills the answer and interacts with checkboxes and radio buttons before submitting

Starting URL: https://suninjuly.github.io/math.html

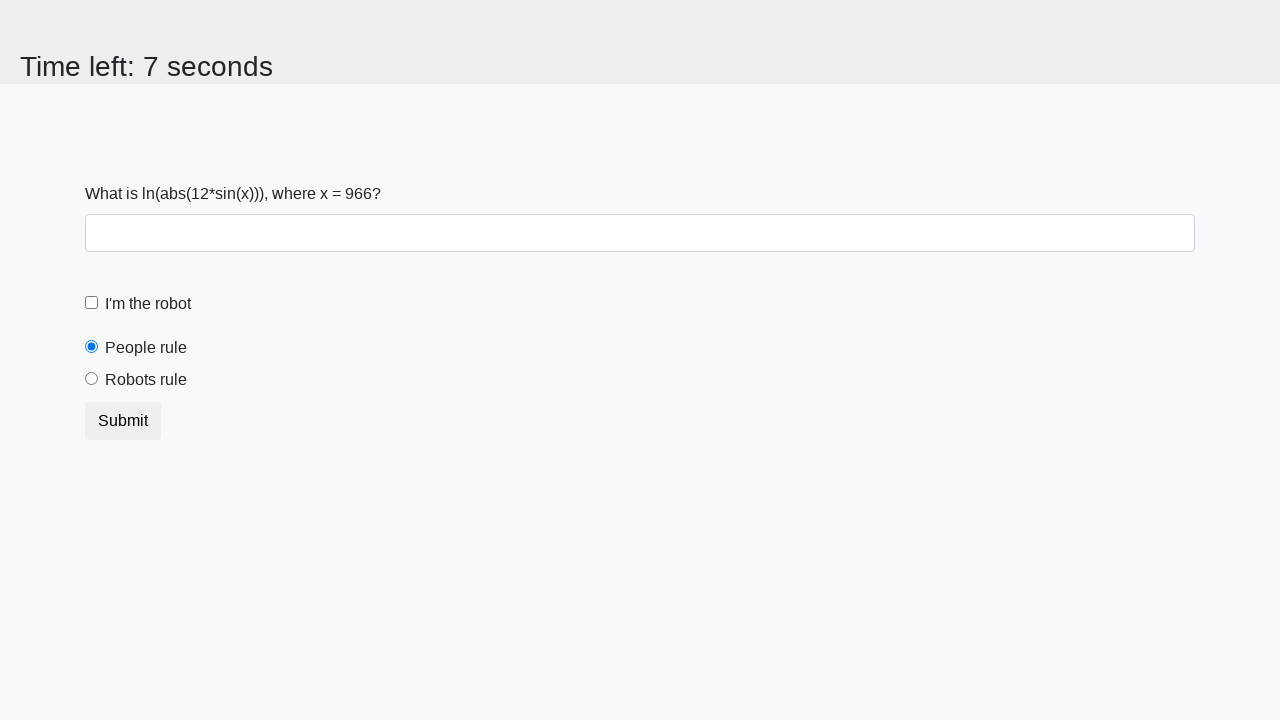

Located the input value element
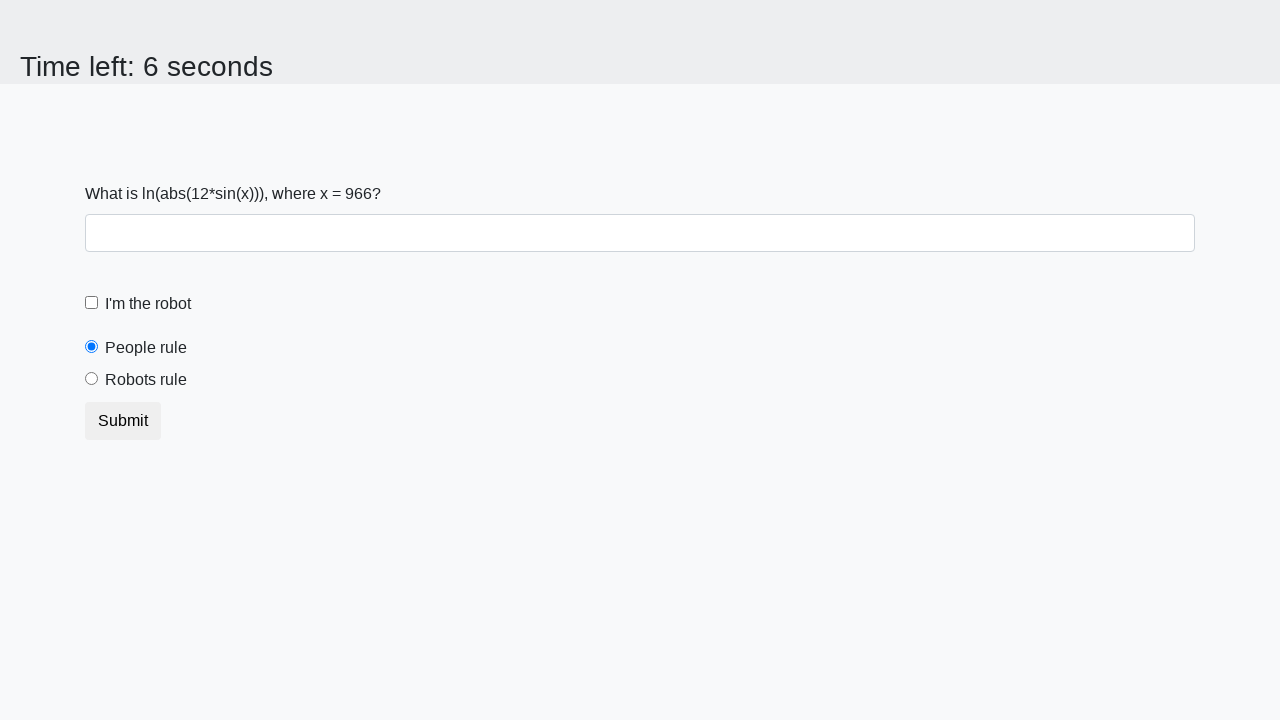

Retrieved input value: 966
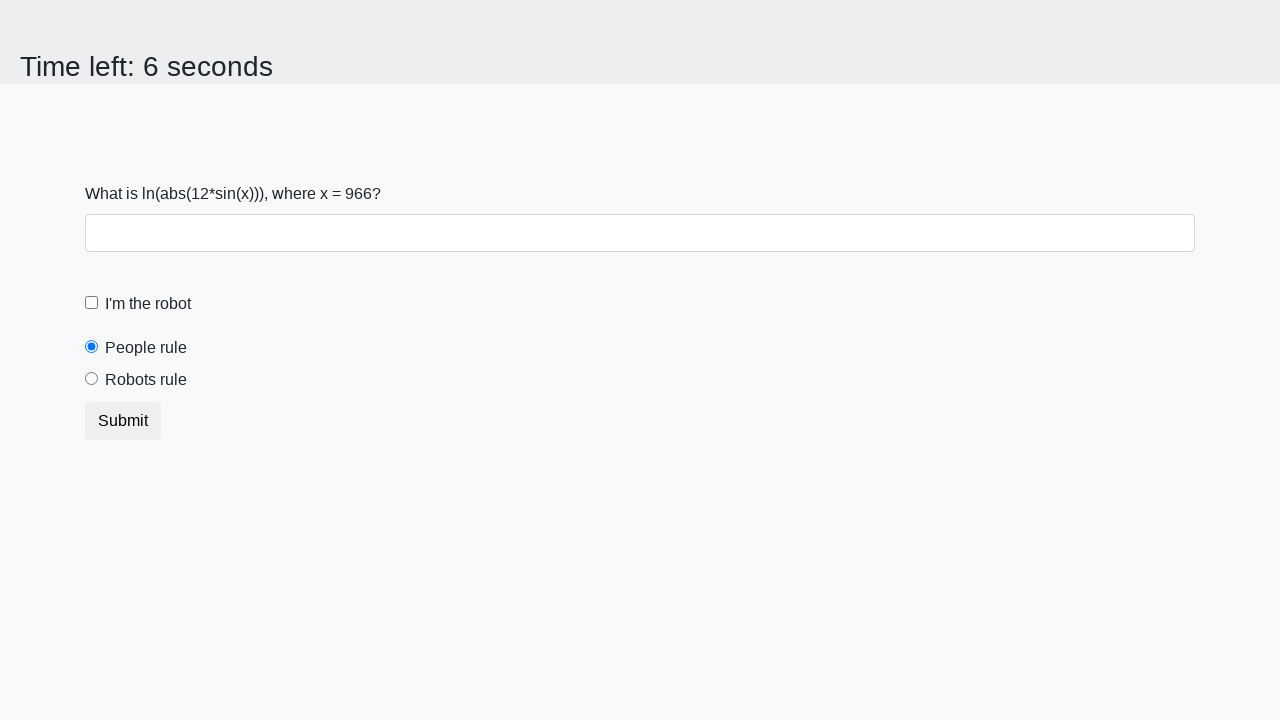

Calculated answer using formula: 2.4841167691389927
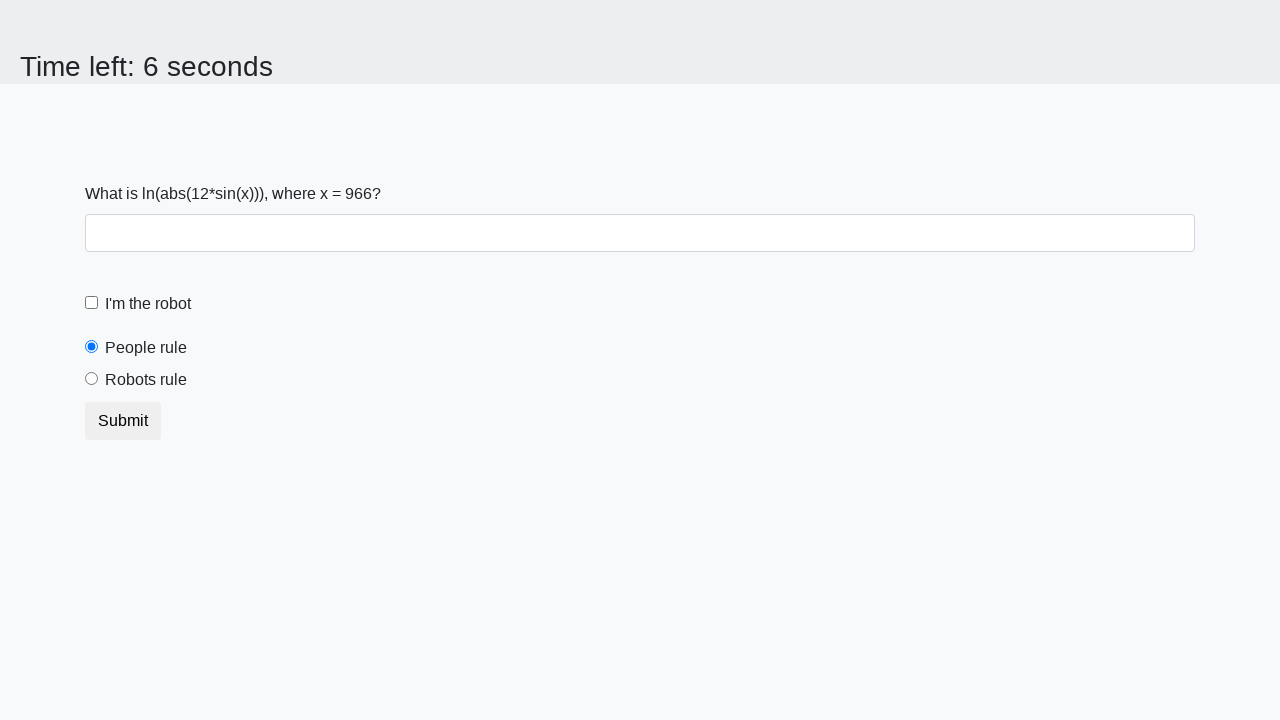

Filled answer field with calculated value: 2.4841167691389927 on #answer
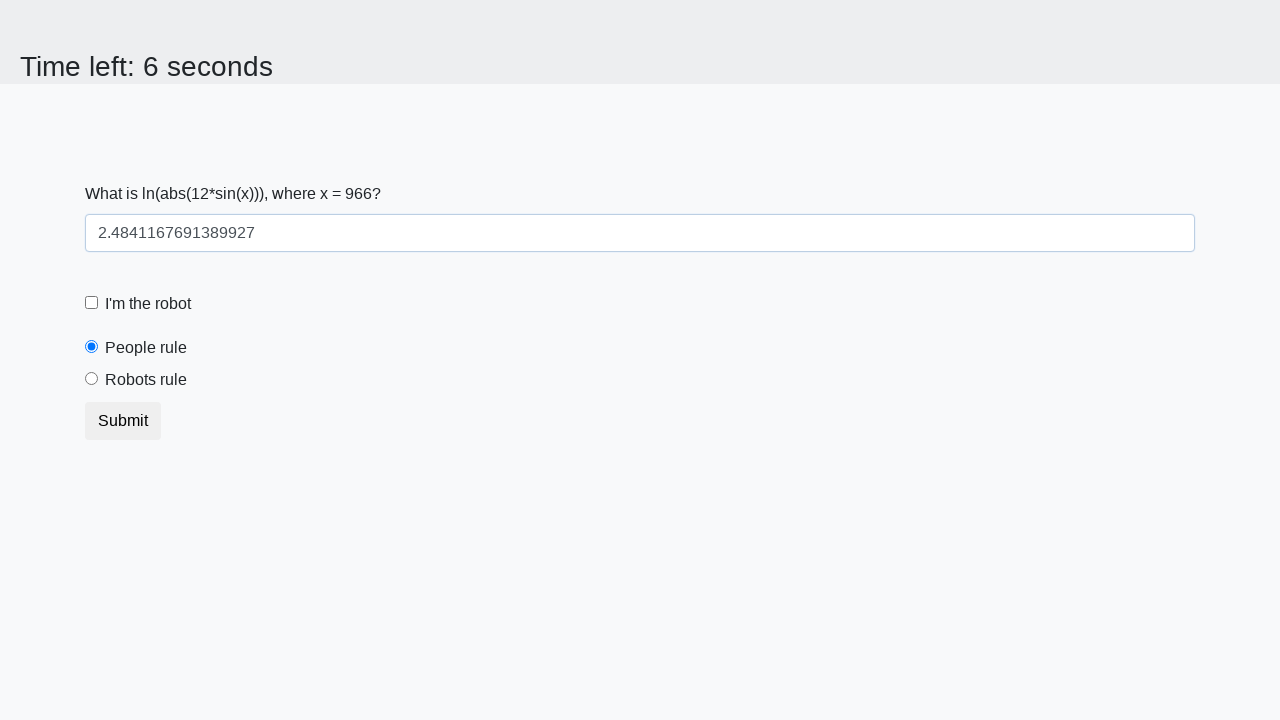

Clicked the robot checkbox at (92, 303) on #robotCheckbox
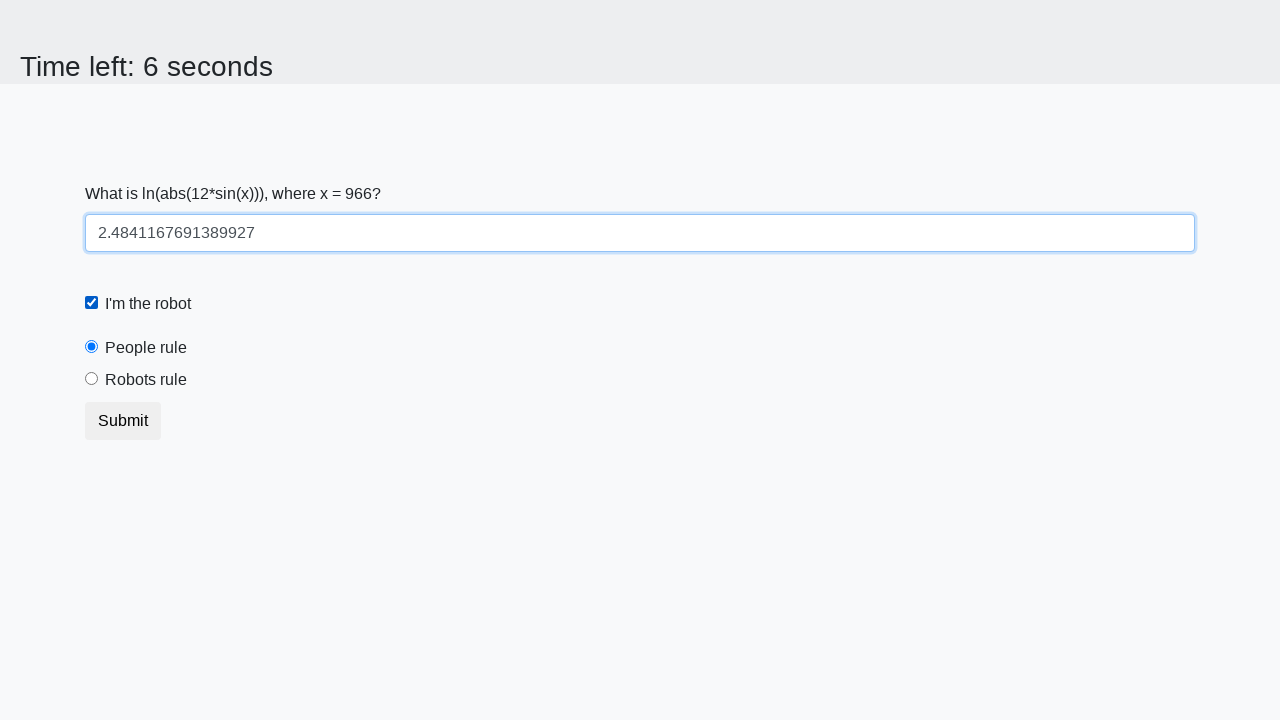

Clicked the 'Robots rule' radio button at (92, 379) on form div.form-check:nth-child(4) input
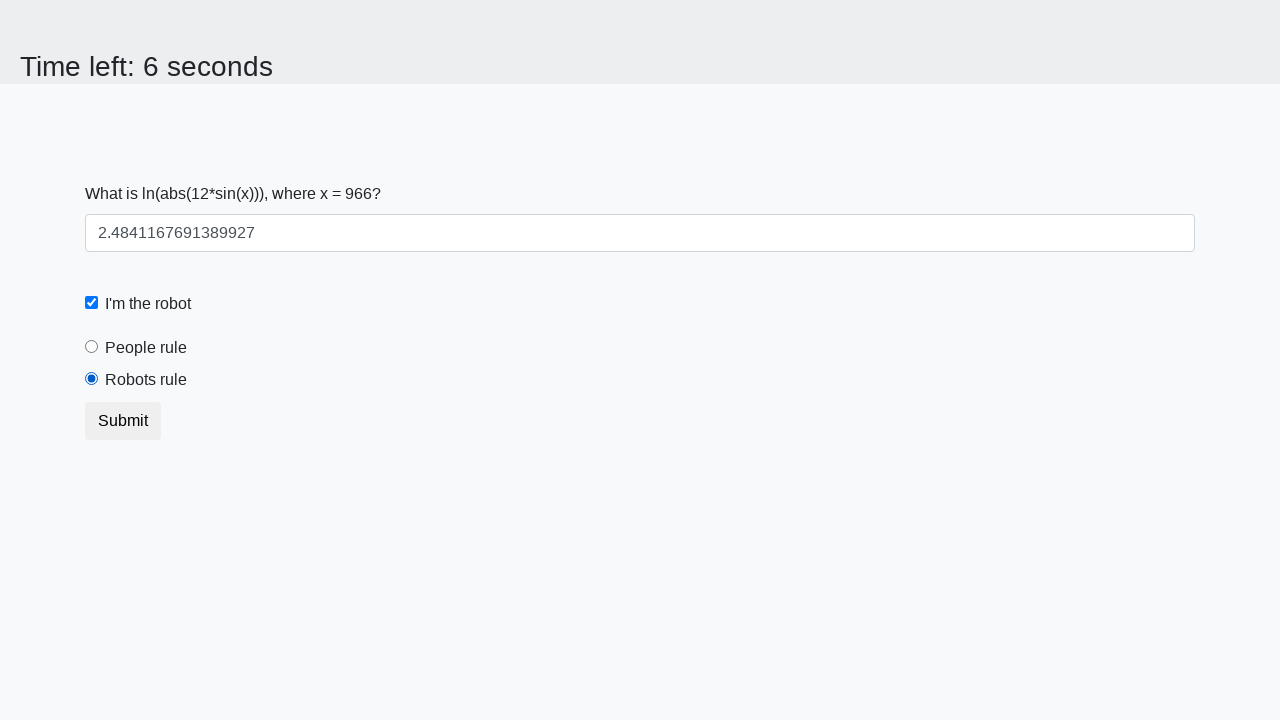

Clicked the submit button at (123, 421) on button.btn
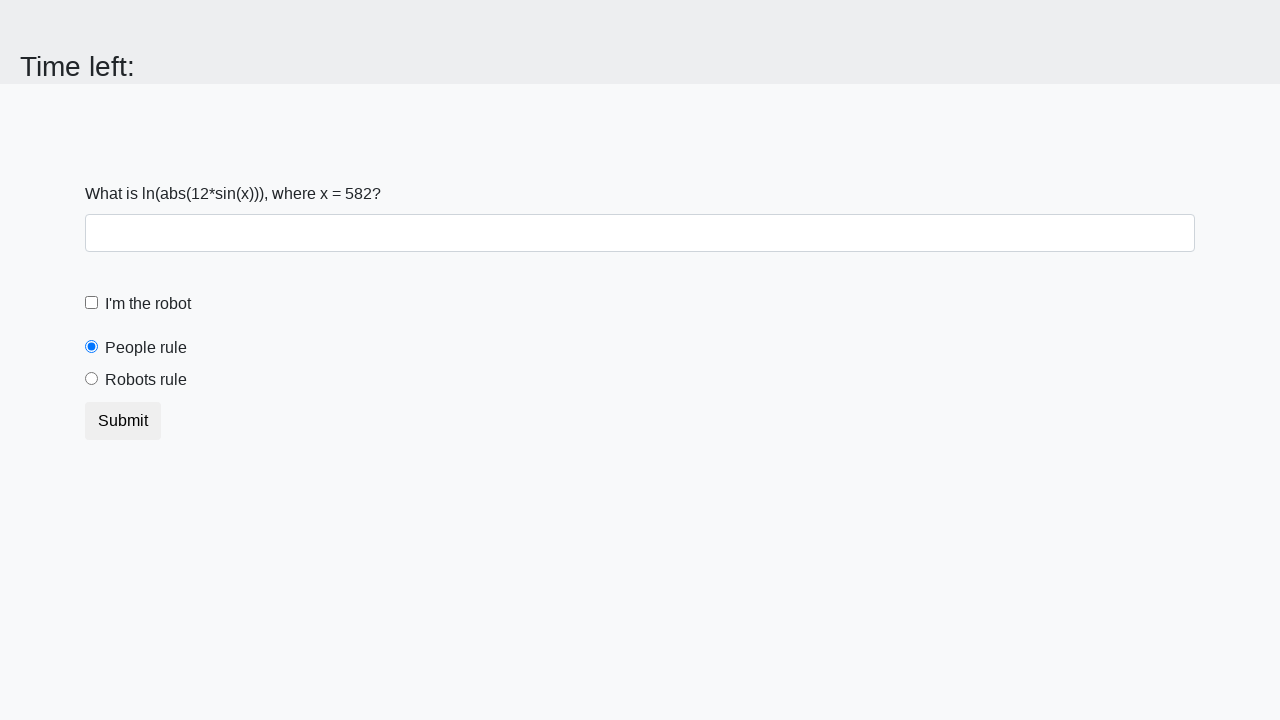

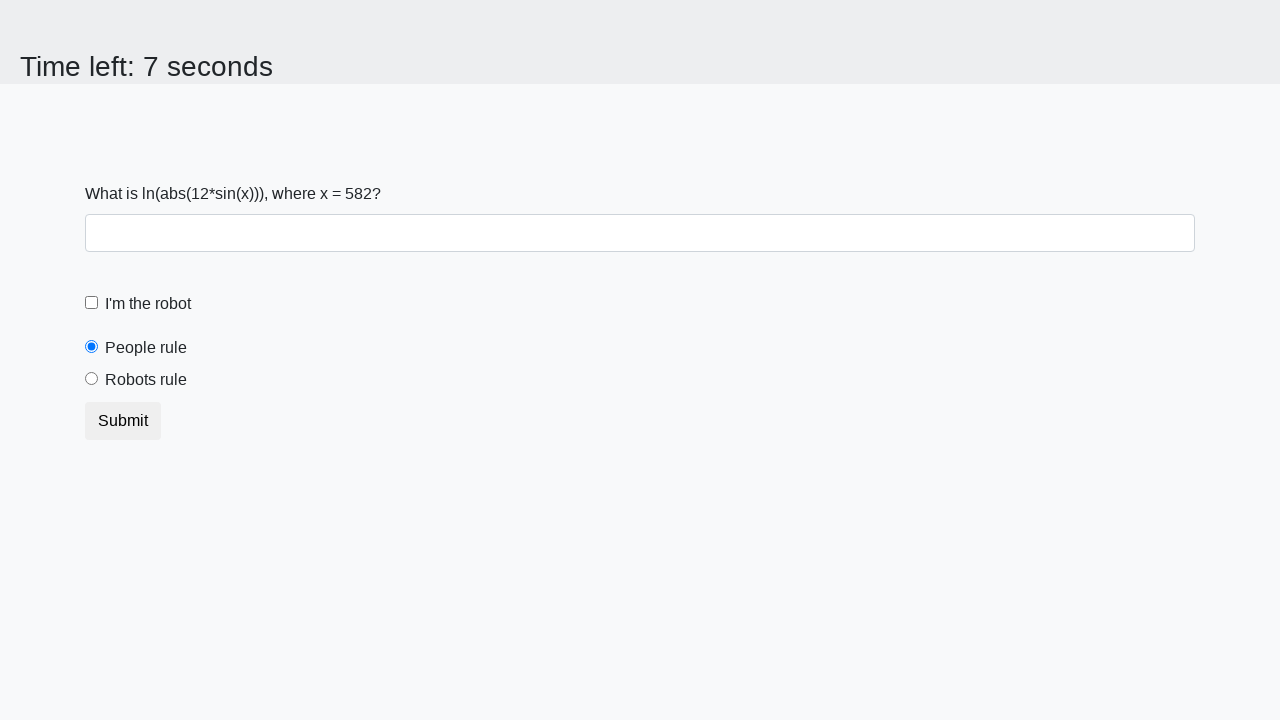